Tests the user registration form on an OpenCart demo site by filling out all required fields (first name, last name, email, phone, password) and submitting the form to verify the account creation success message.

Starting URL: https://awesomeqa.com/ui/index.php?route=account/register

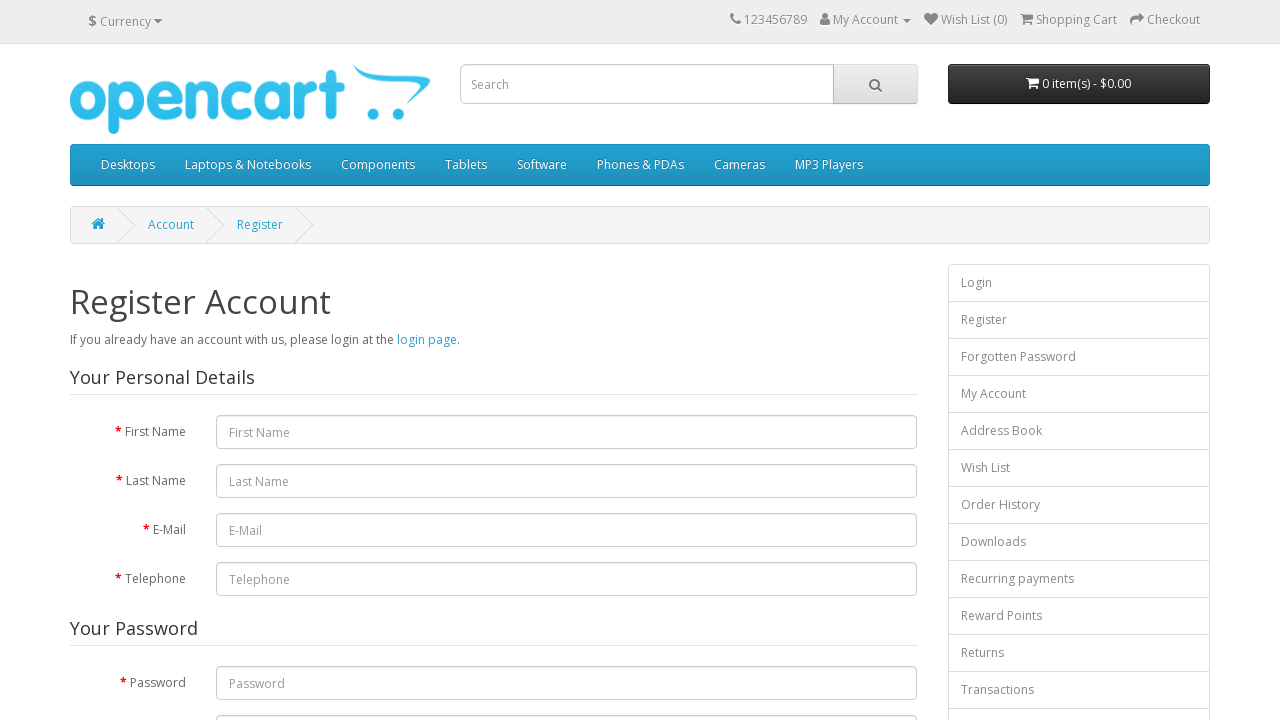

Filled first name field with 'Marcus' on #input-firstname
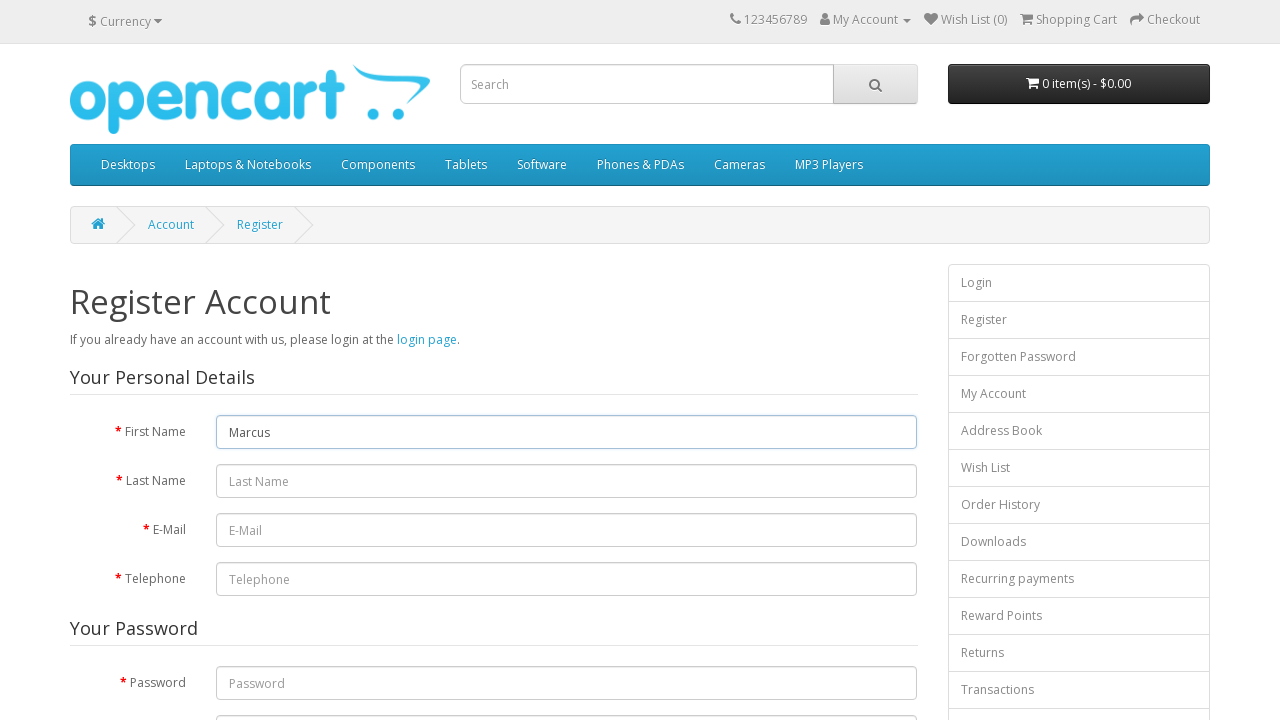

Filled last name field with 'Johnson' on input[name='lastname']
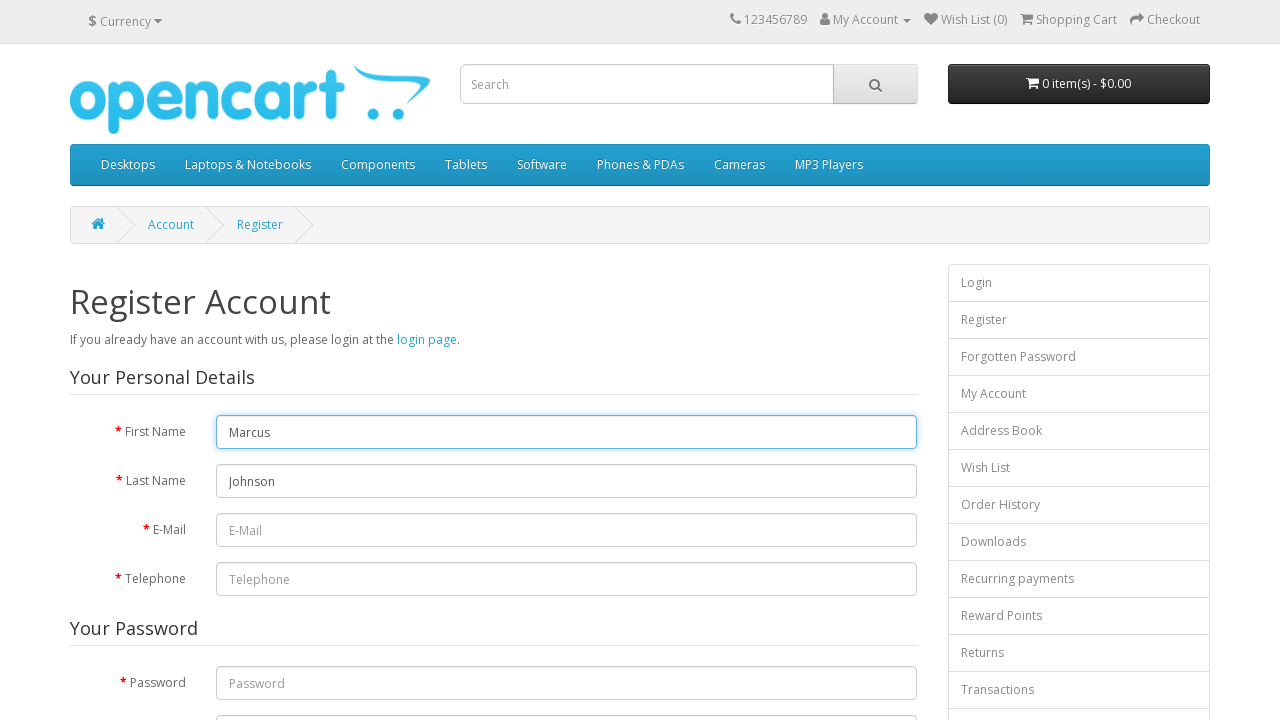

Filled email field with 'testuser1772399371@example.com' on #input-email
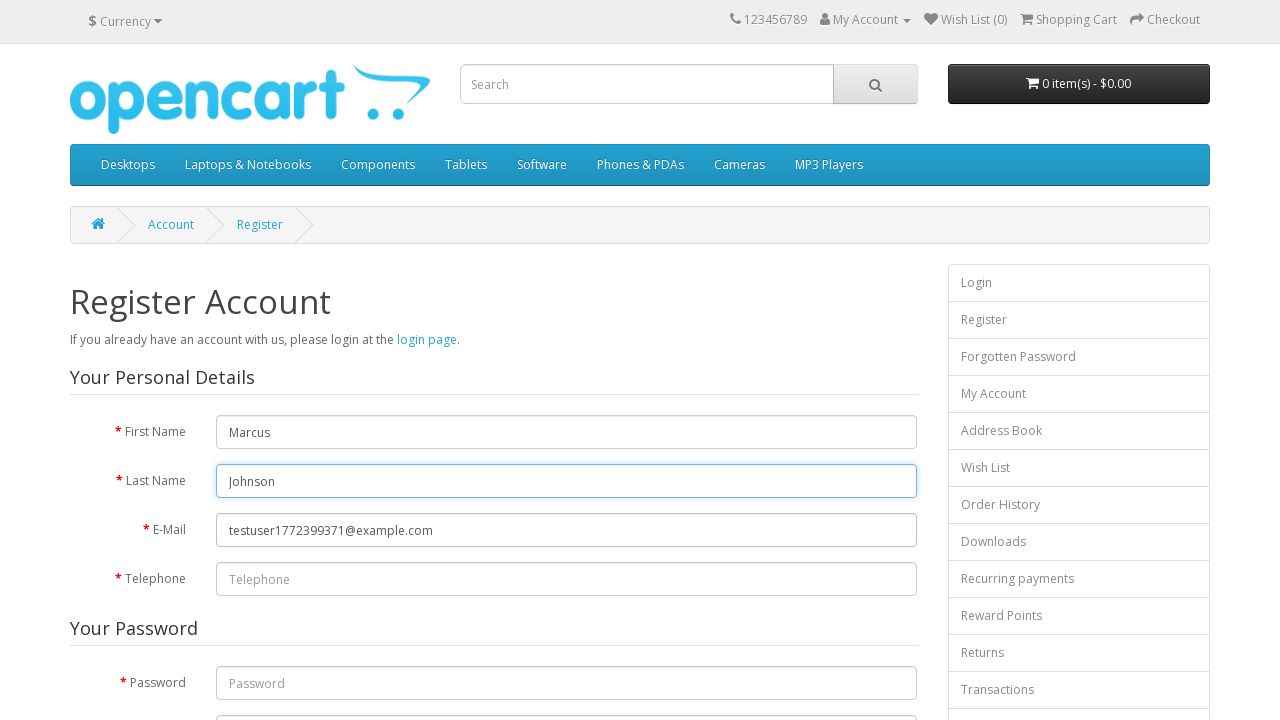

Filled phone number field with '5551234567' on #input-telephone
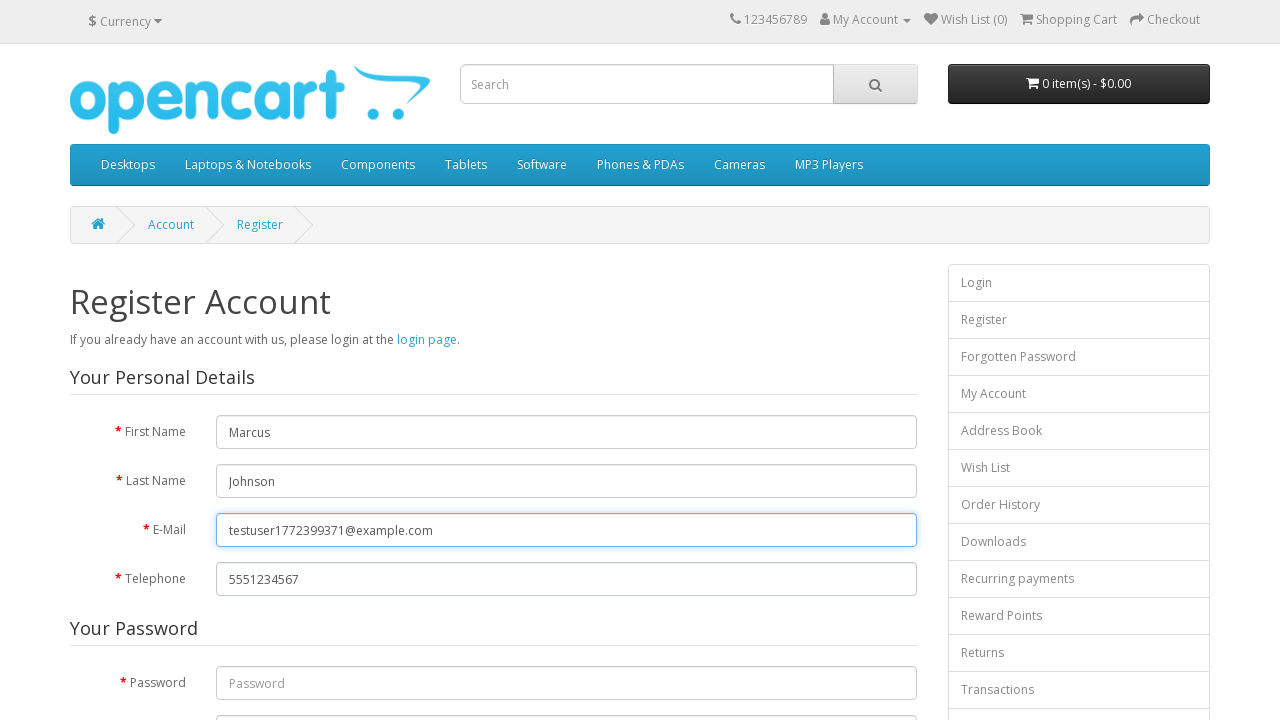

Filled password field with 'SecurePass789' on #input-password
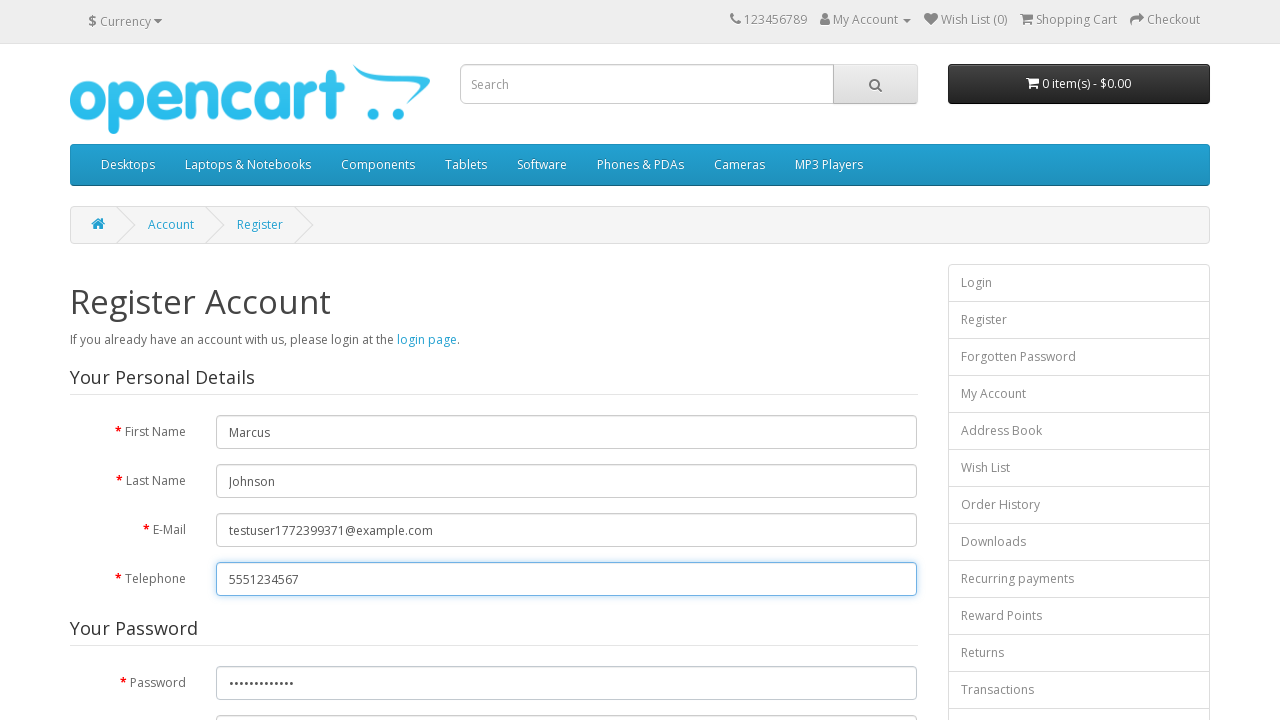

Filled confirm password field with 'SecurePass789' on #input-confirm
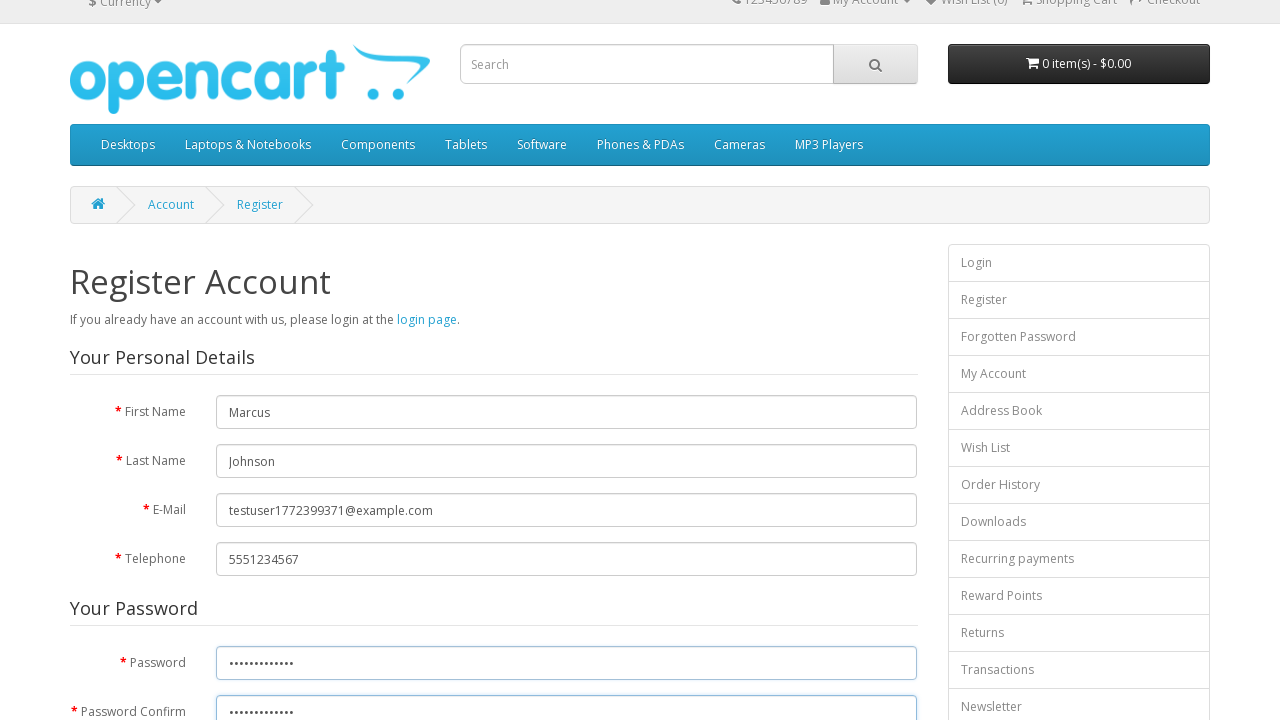

Clicked privacy policy agreement checkbox at (825, 423) on input[name='agree']
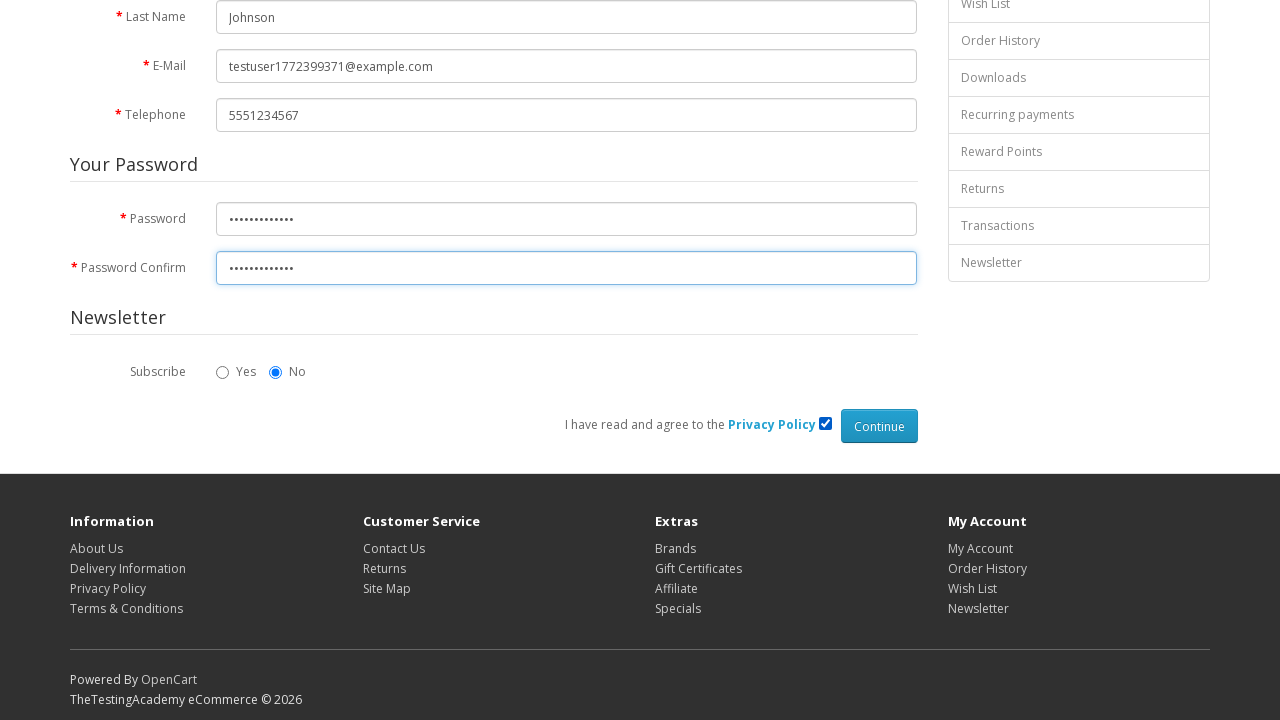

Clicked Continue button to submit registration form at (879, 426) on input[value='Continue']
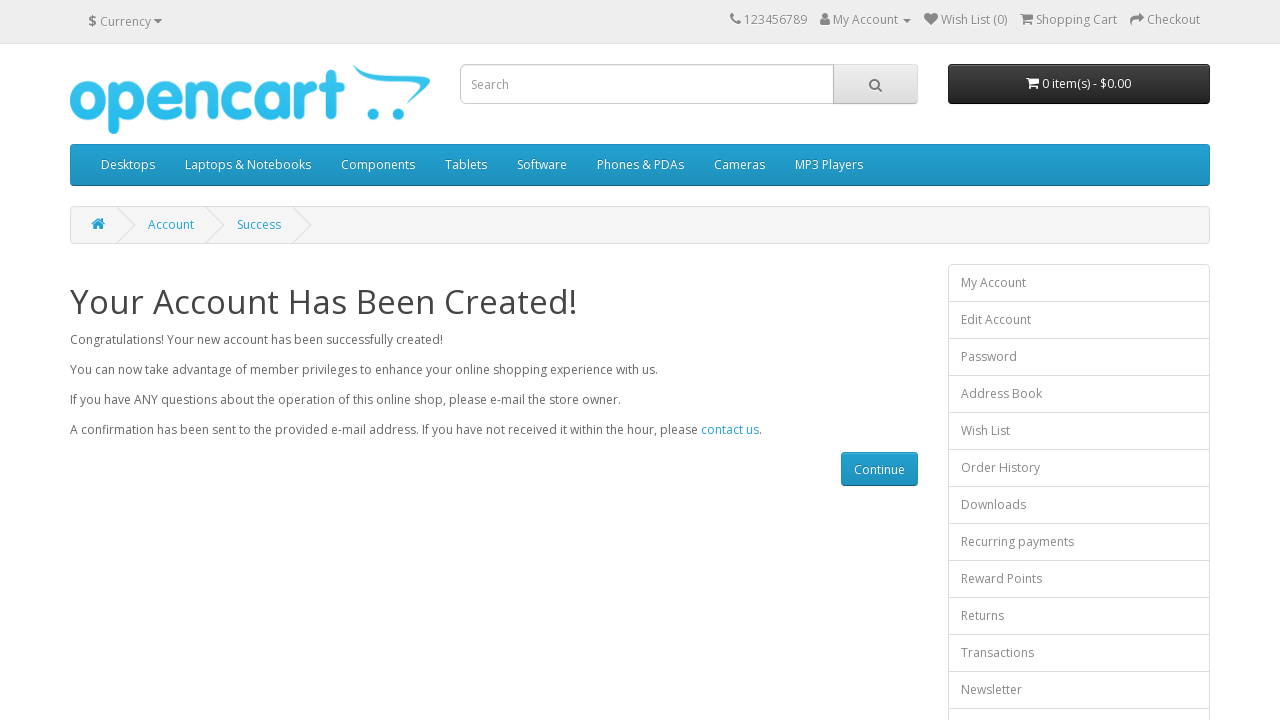

Account creation success message displayed - registration form submission successful
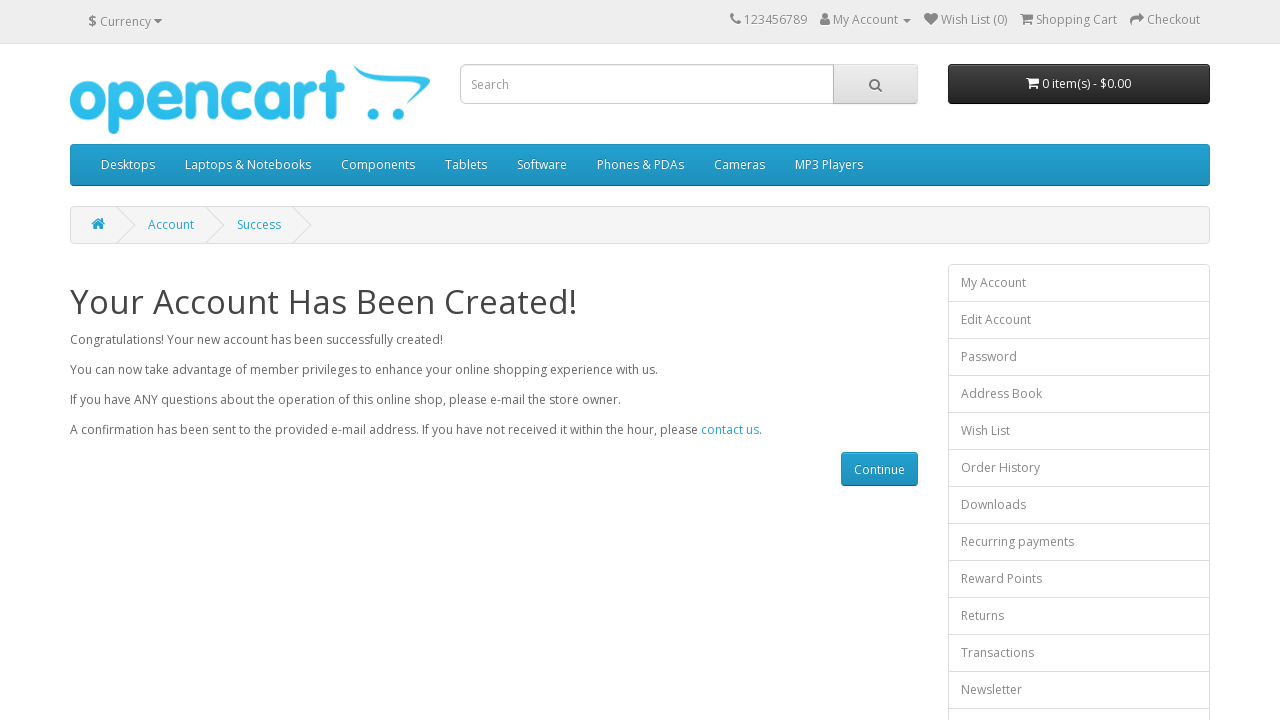

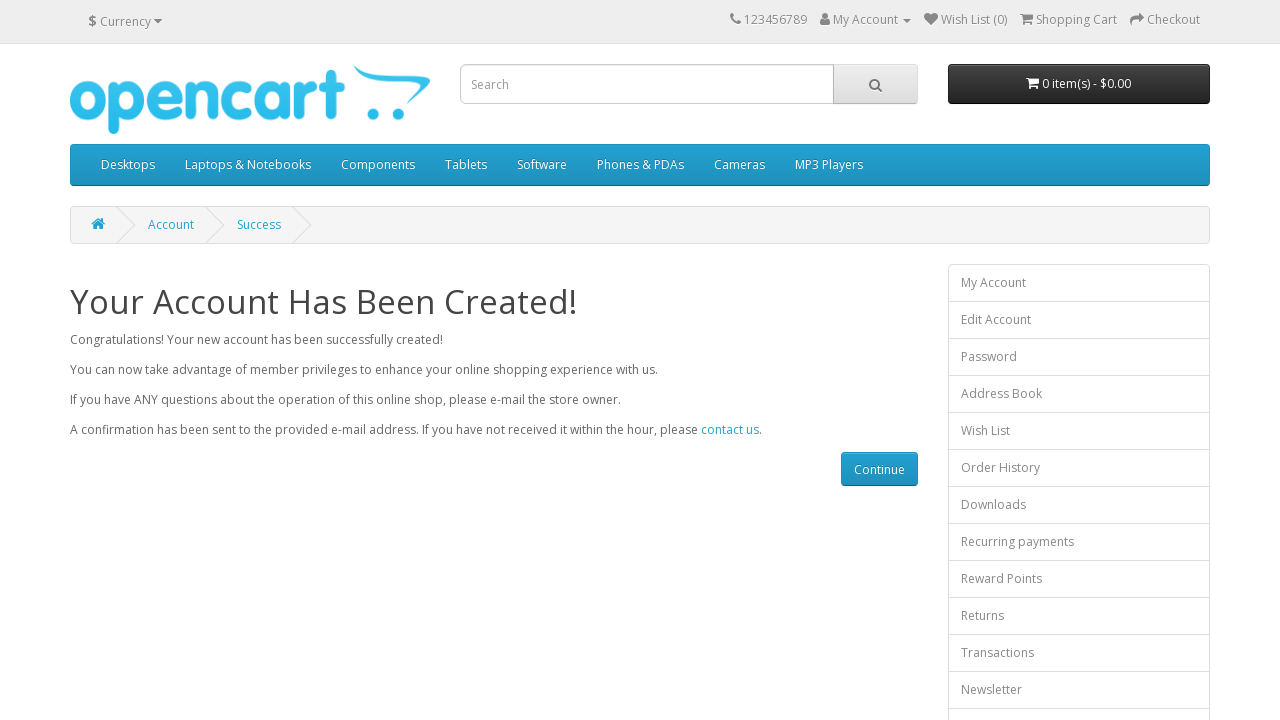